Tests iframe functionality by verifying the page heading is accessible, switching to an iframe to interact with a TinyMCE text editor, typing text into it, then switching back to verify a link is visible.

Starting URL: https://the-internet.herokuapp.com/iframe

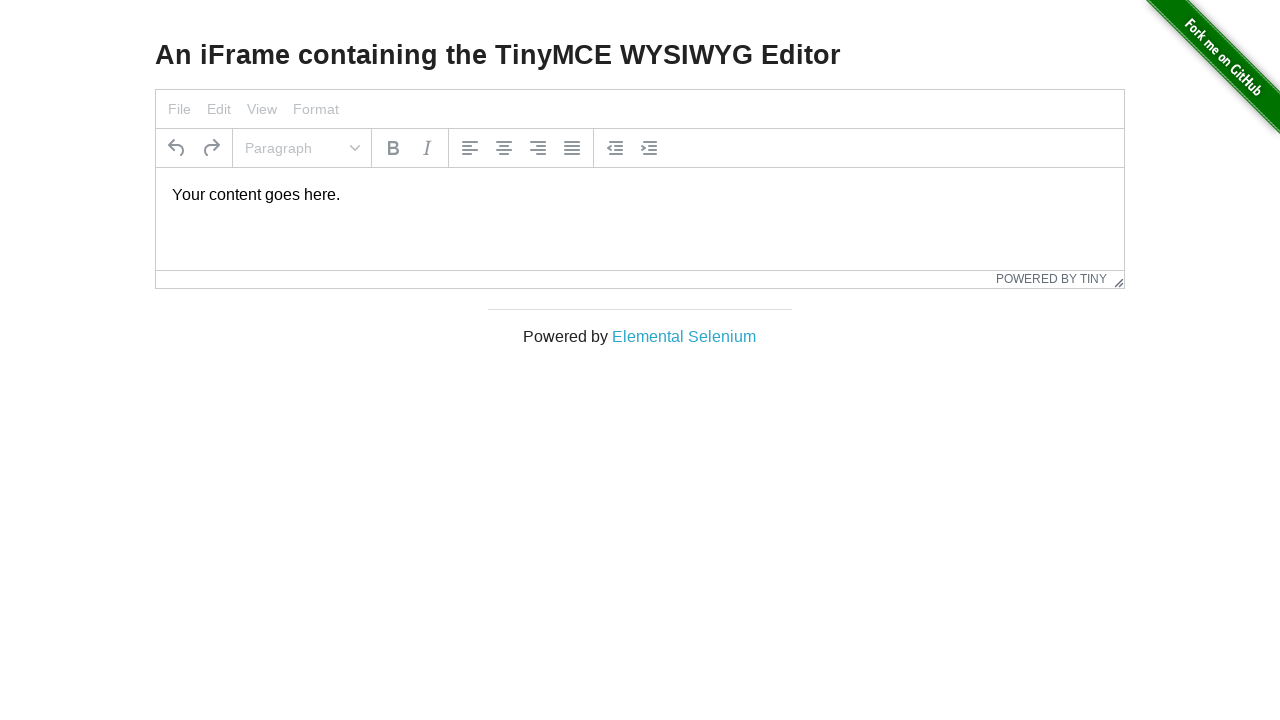

Verified page heading 'An iFrame containing the TinyMCE WYSIWYG Editor' is visible
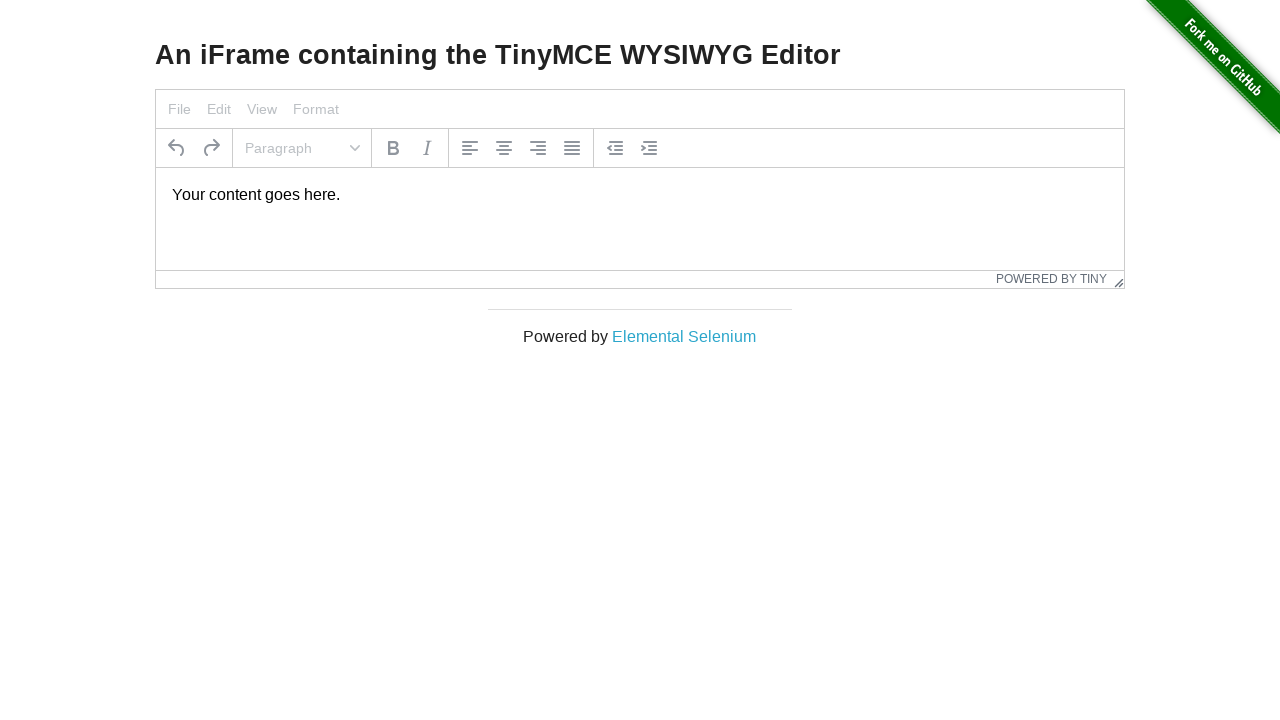

Located TinyMCE iframe with id 'mce_0_ifr'
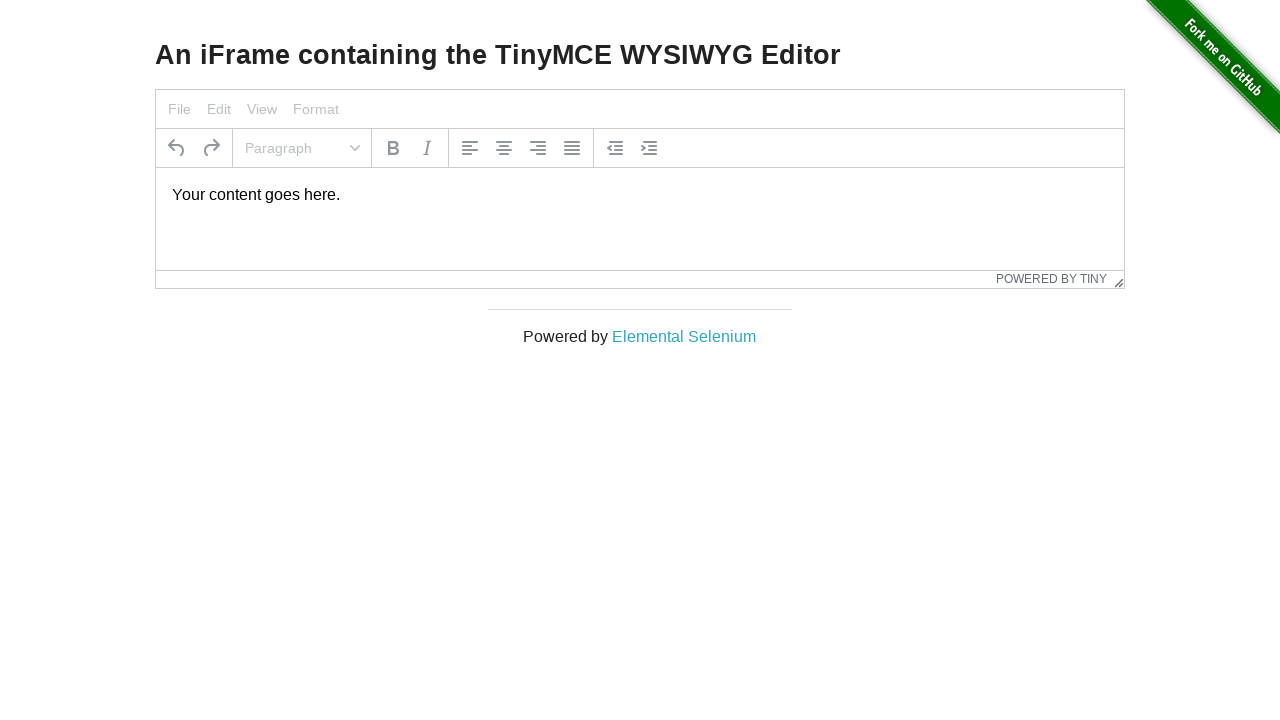

Clicked on text editor body within iframe at (640, 195) on #mce_0_ifr >> internal:control=enter-frame >> body#tinymce p
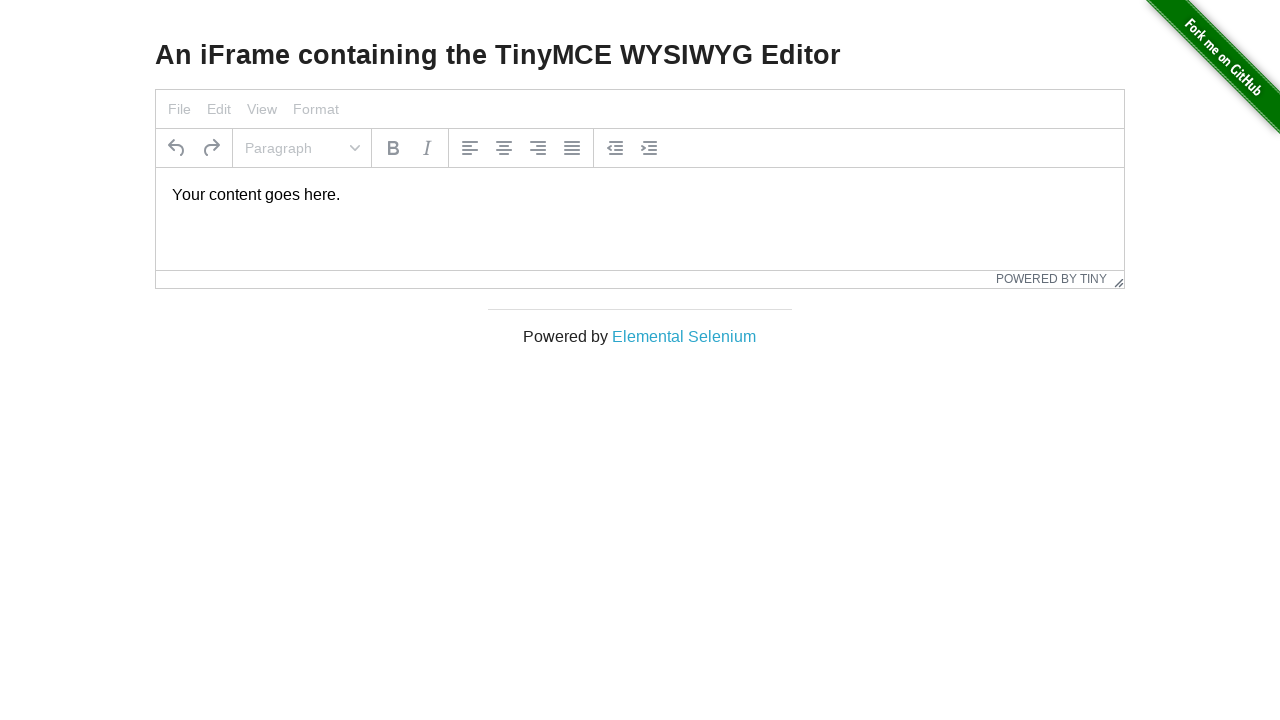

Selected all text in editor using Control+A
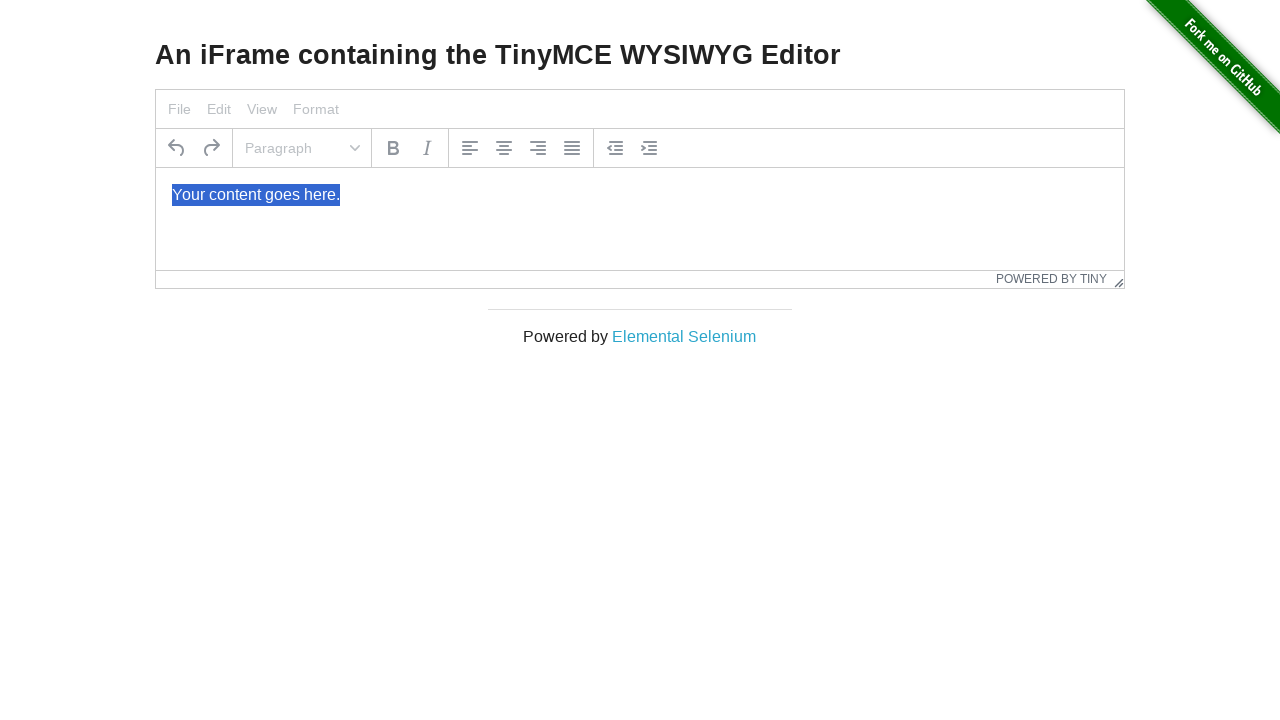

Typed 'Merhaba Dunya' into the TinyMCE editor
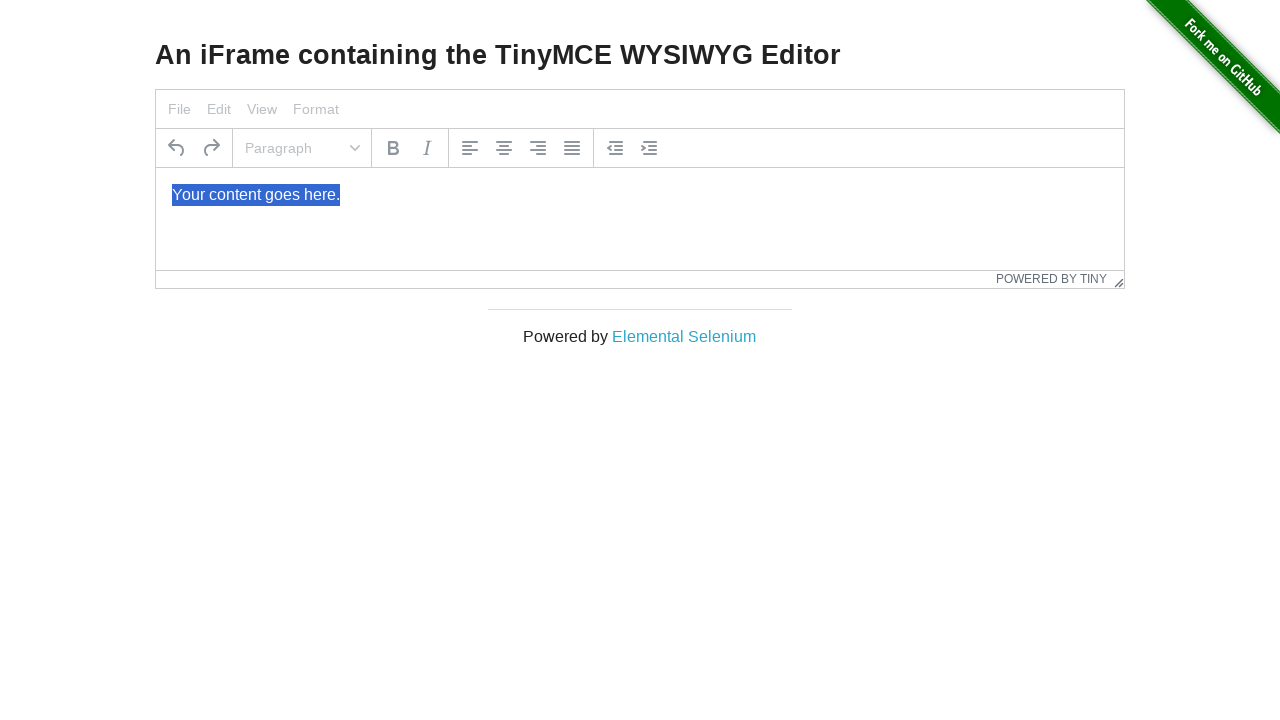

Verified 'Elemental Selenium' link is visible in main frame
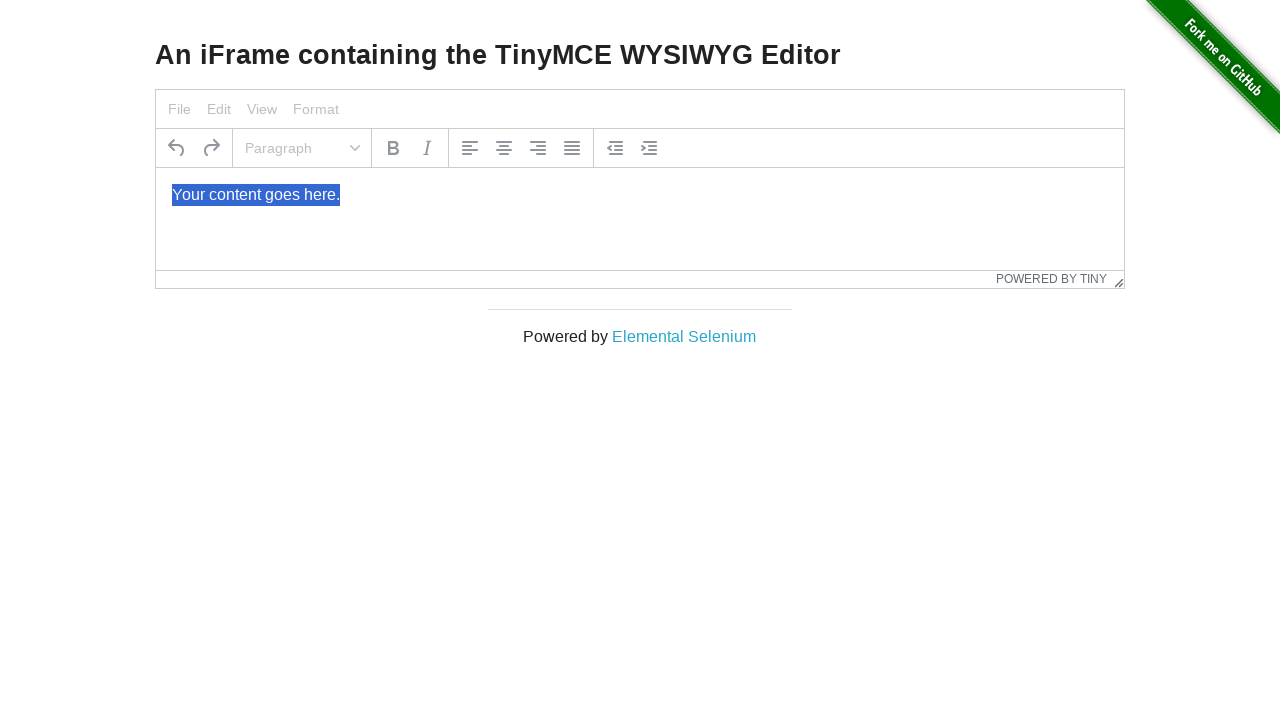

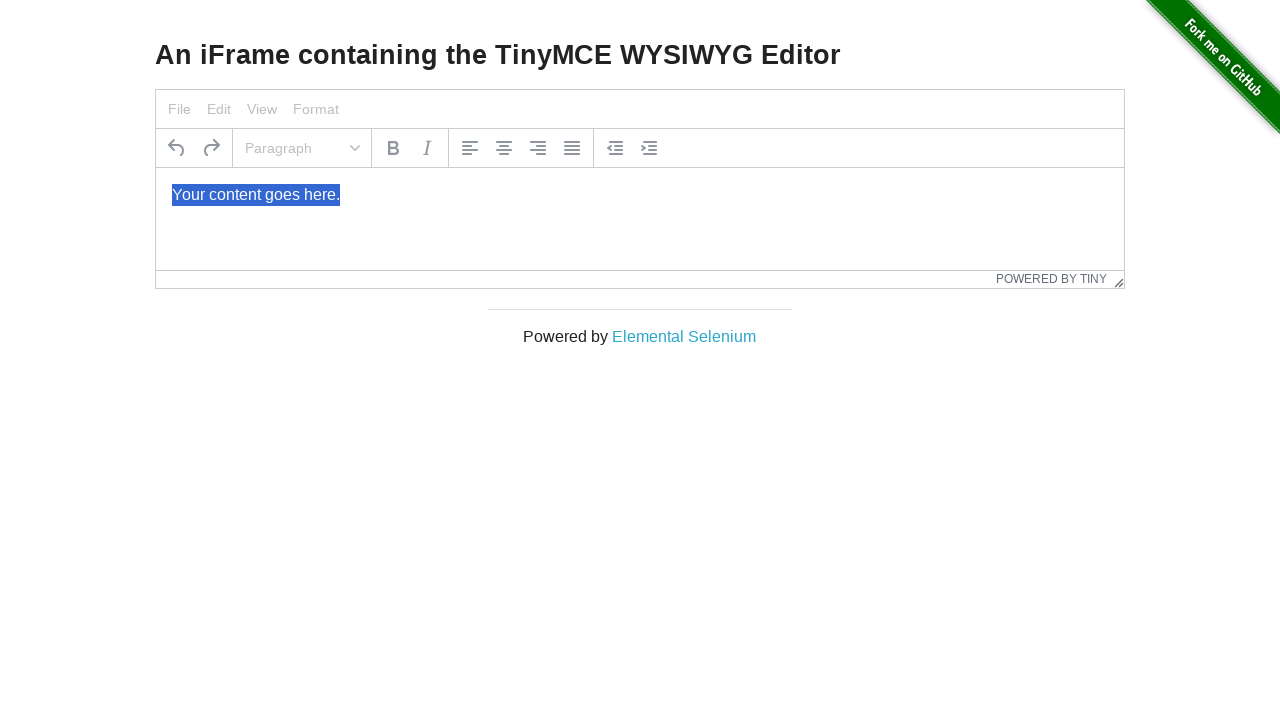